Goes to checkout page, clicks Continue to Checkout without filling form, and verifies error messages are triggered

Starting URL: https://webshop-agil-testautomatiserare.netlify.app/

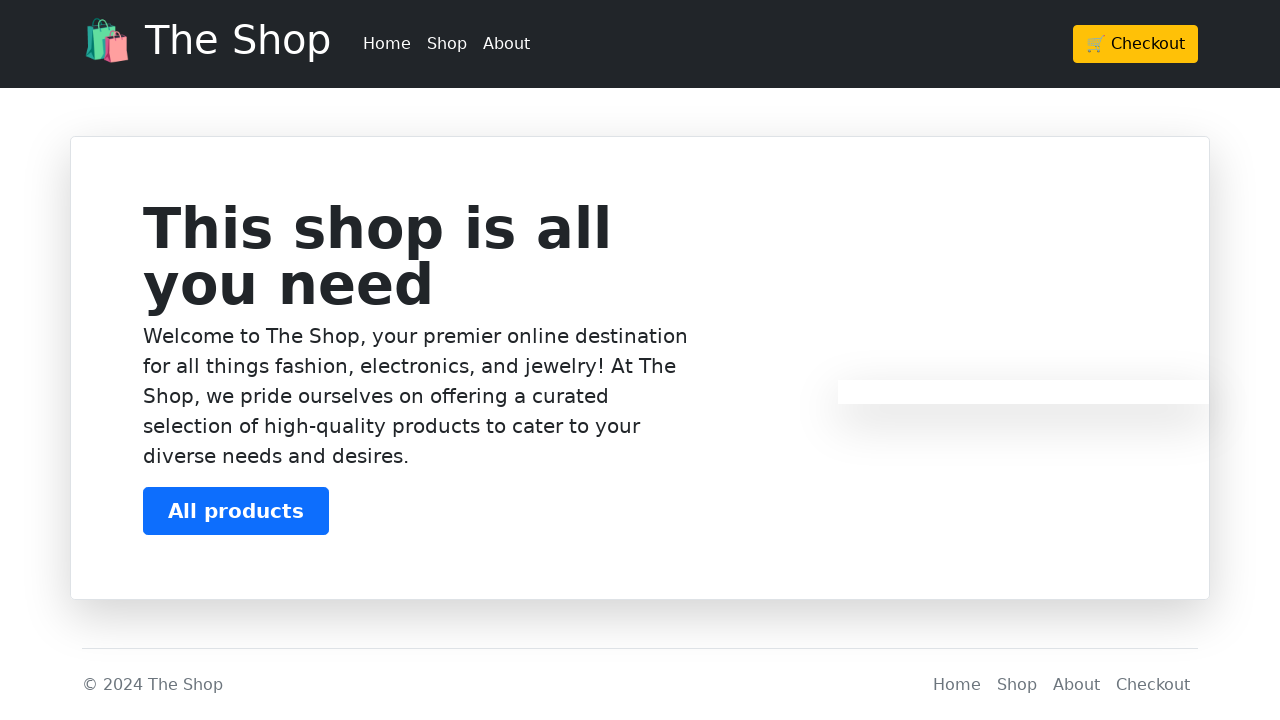

Clicked Checkout button in header at (1136, 44) on header >> a:has-text('Checkout')
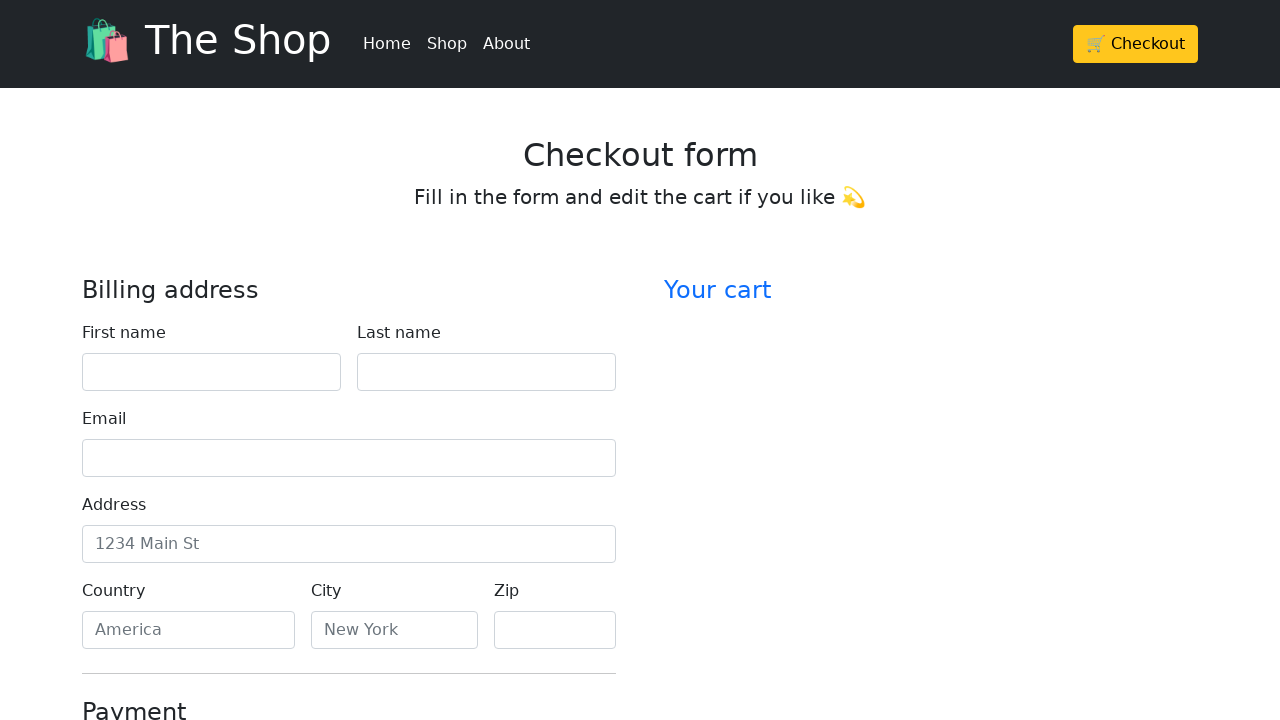

Waited for checkout page to load
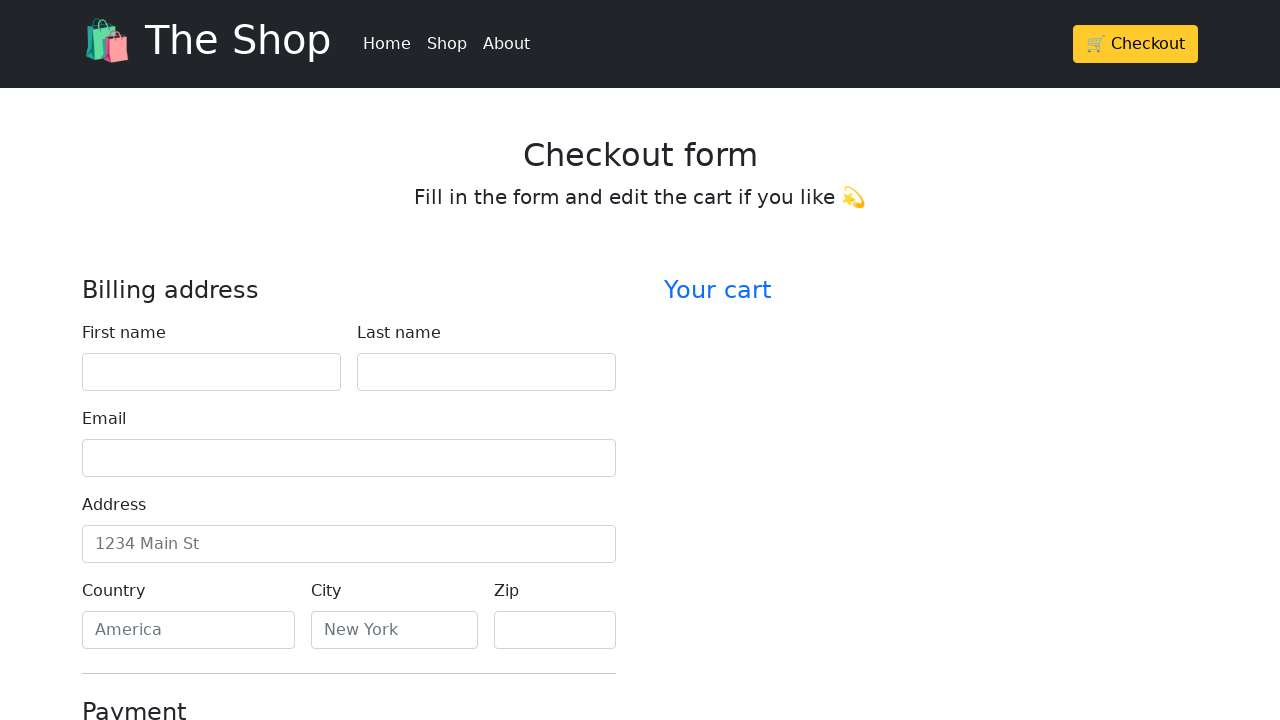

Located Continue to checkout button
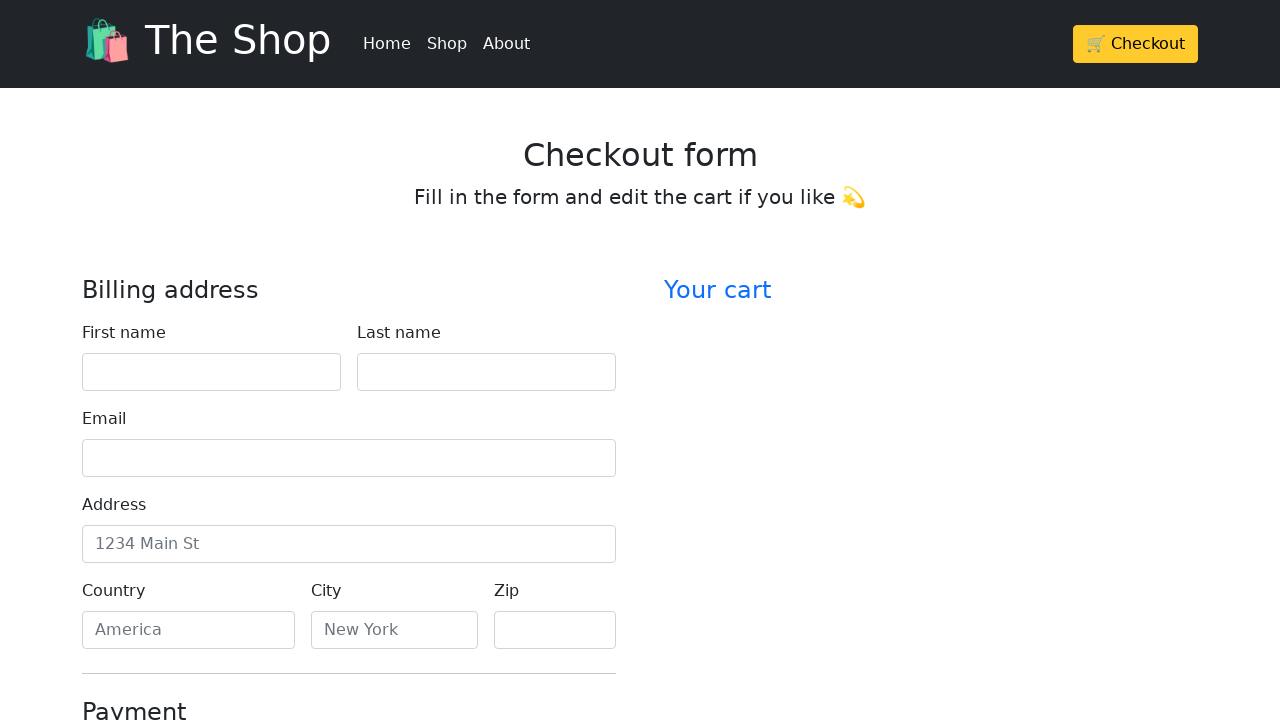

Scrolled Continue to checkout button into view
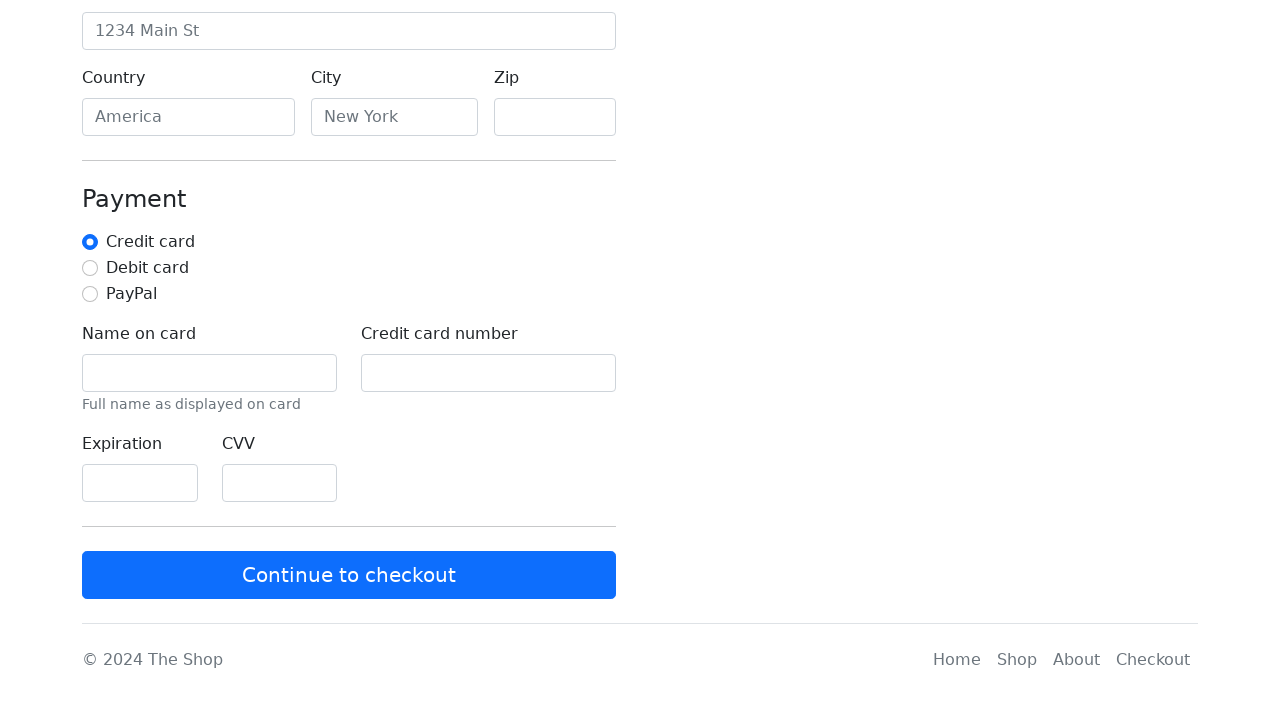

Waited before clicking Continue to checkout button
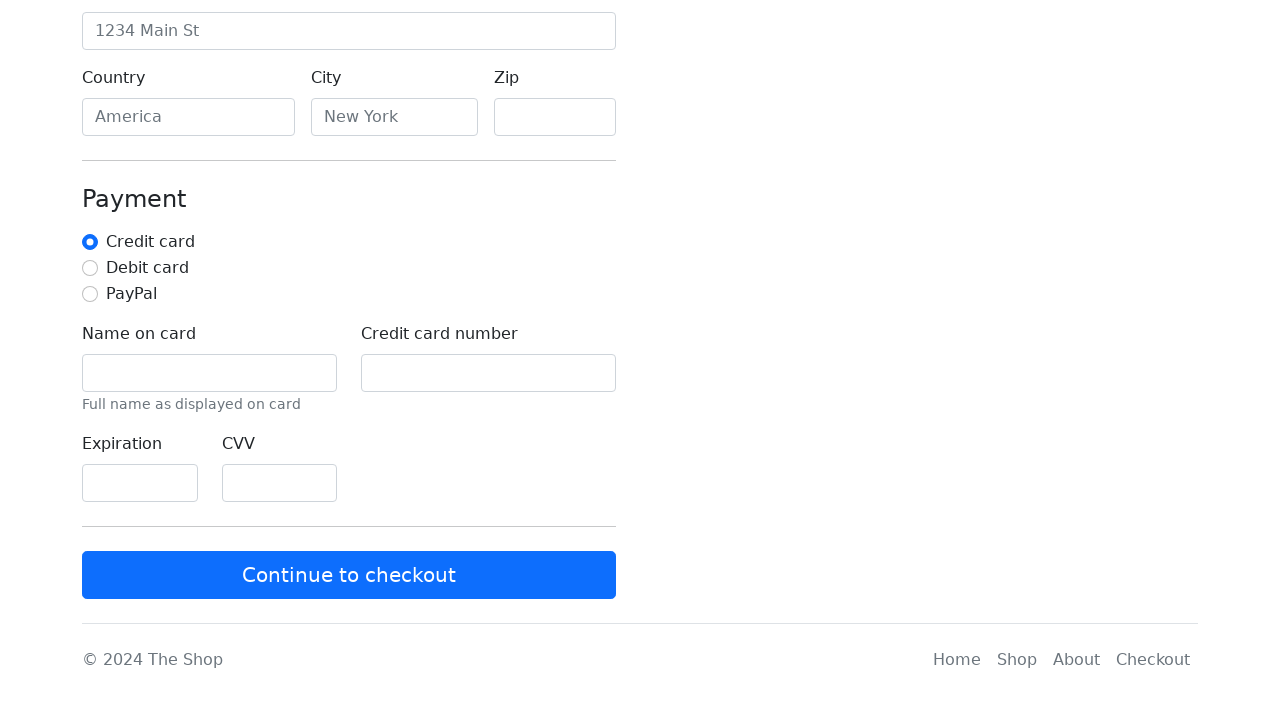

Clicked Continue to checkout button without filling form at (349, 575) on form button:has-text('Continue to checkout')
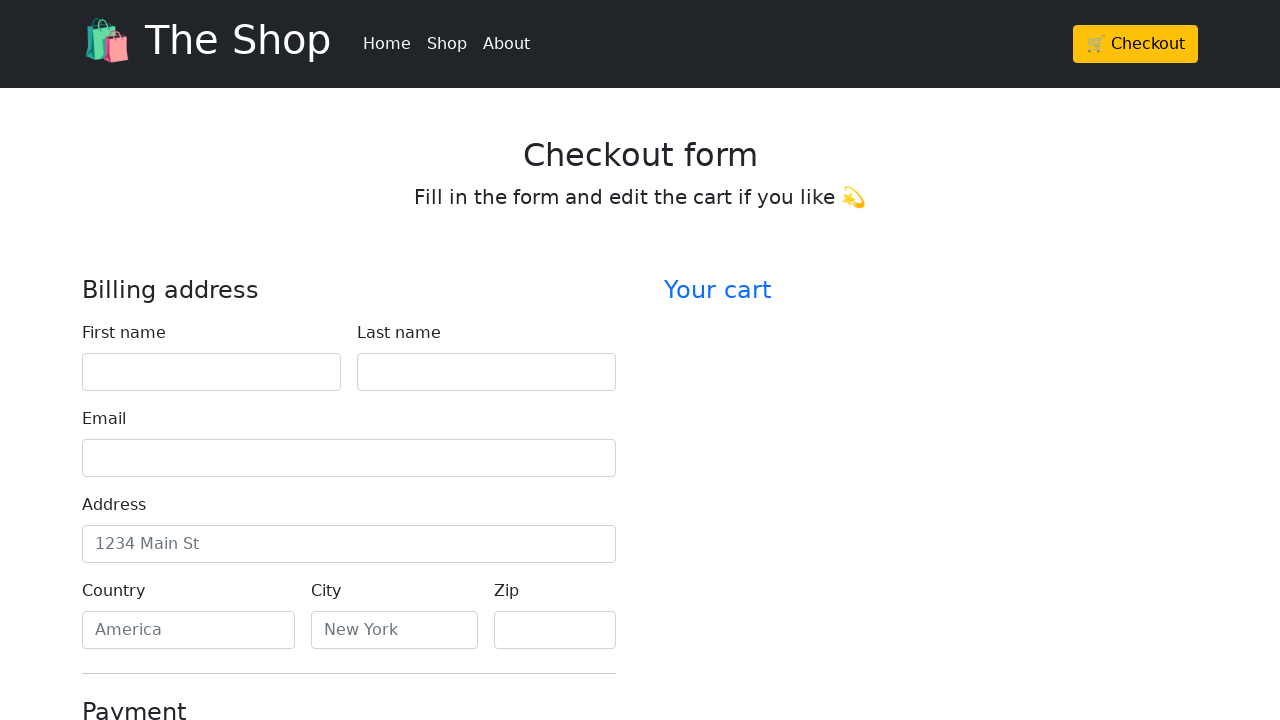

Waited for validation errors to be triggered
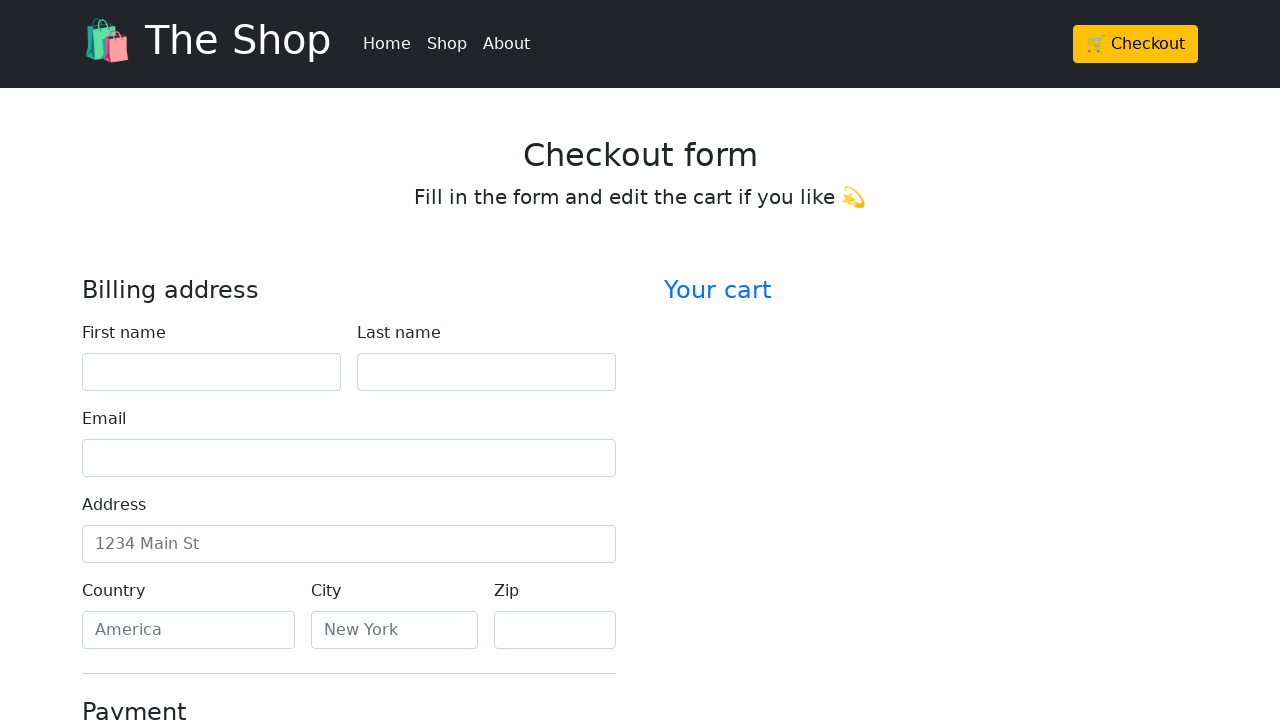

Located all validation error messages
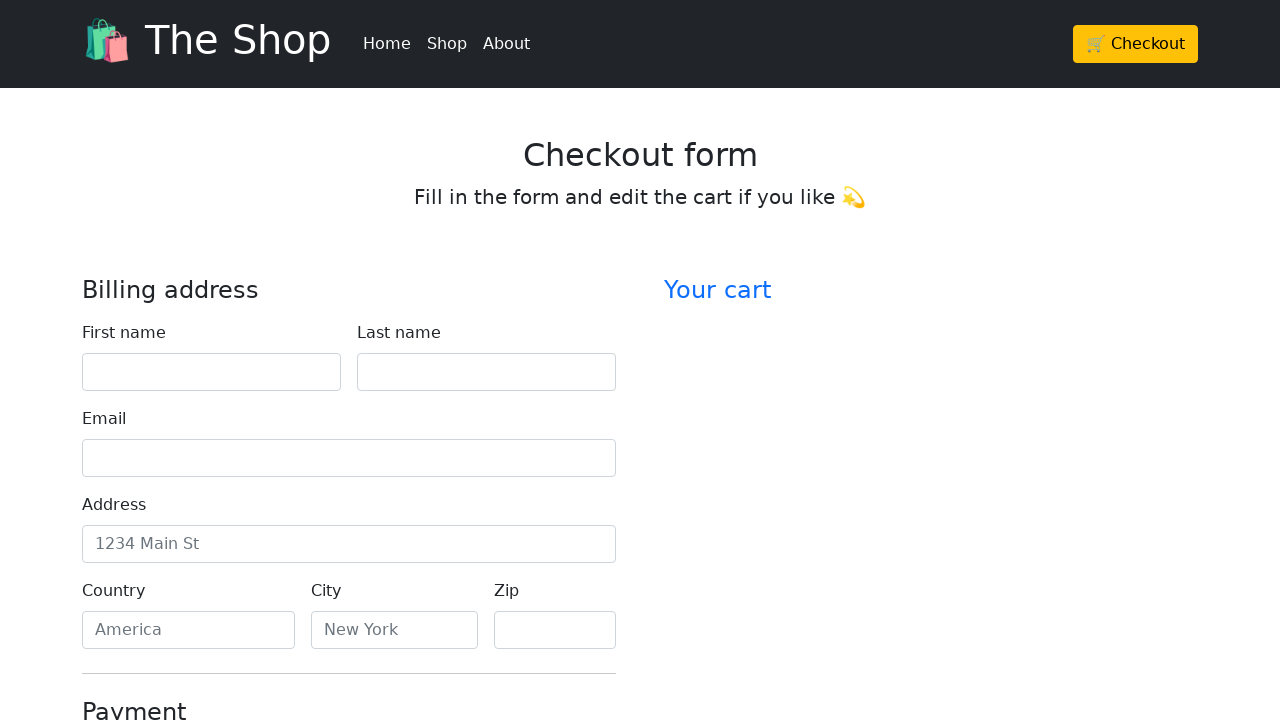

Verified 11 validation error messages are displayed
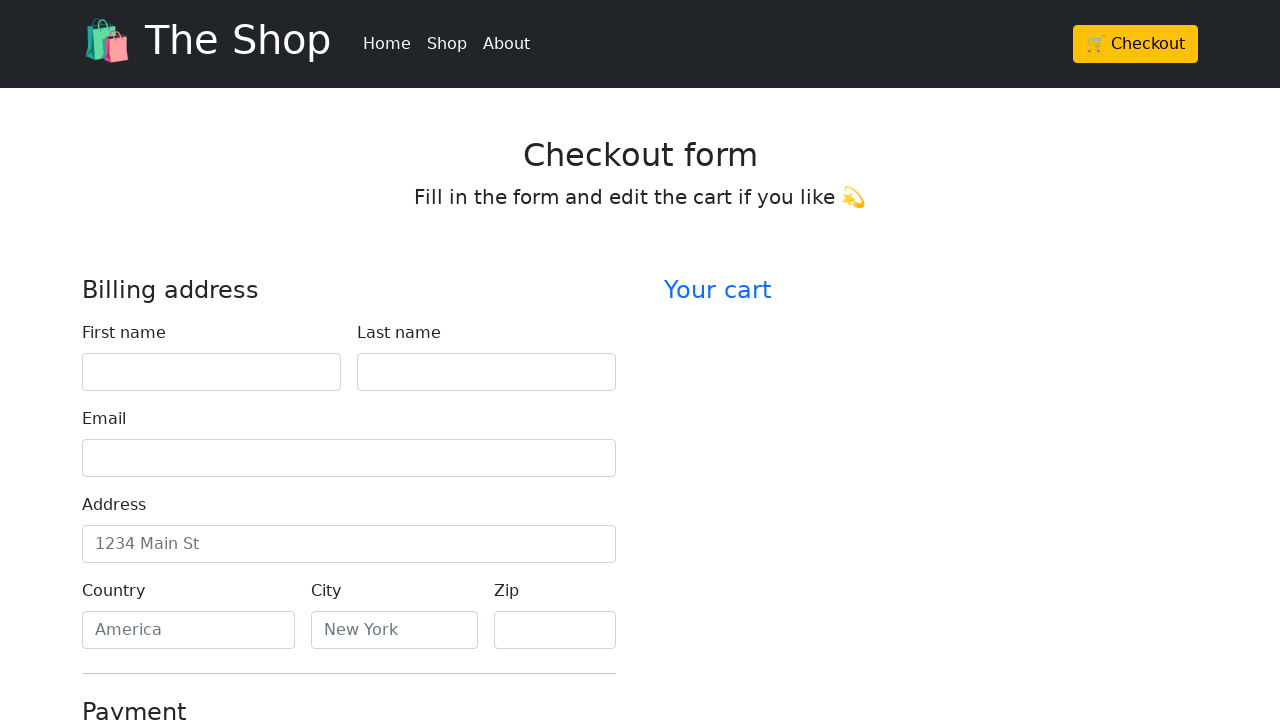

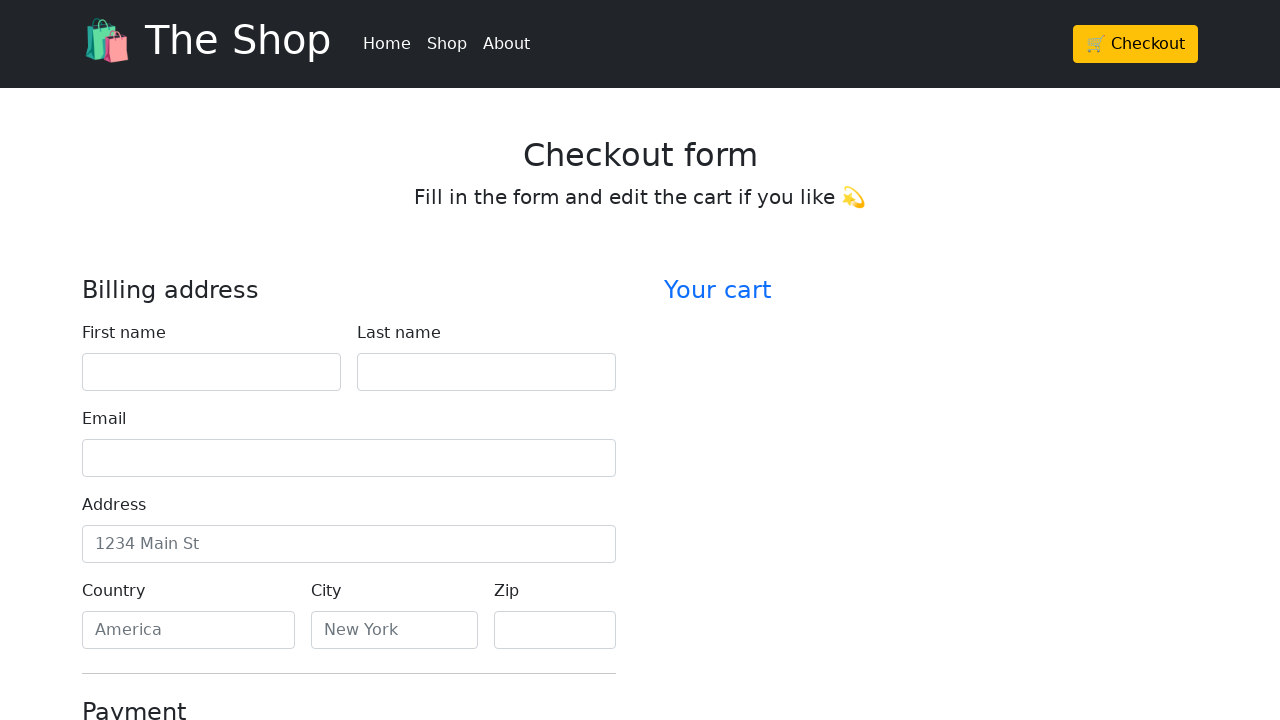